Tests navigation to team page and verifies all three author names

Starting URL: http://www.99-bottles-of-beer.net/

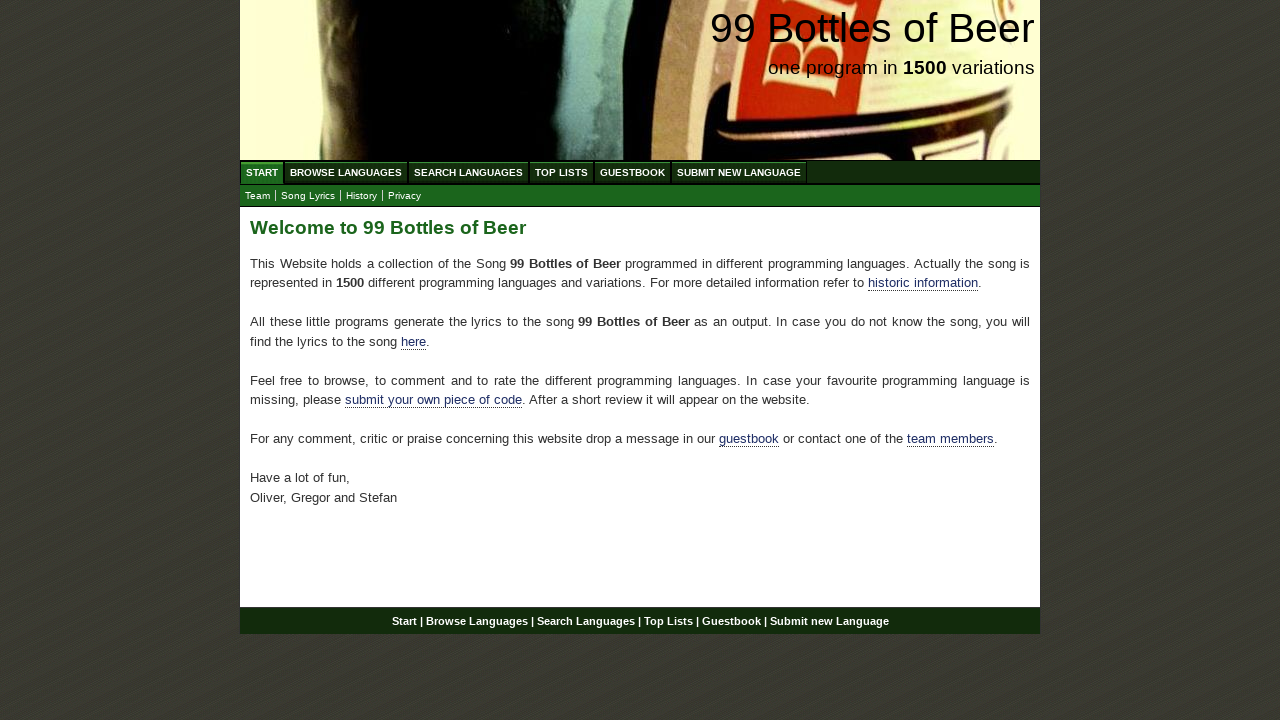

Clicked link to team page at (950, 439) on xpath=//*[@id='main']/p[4]/a[2]
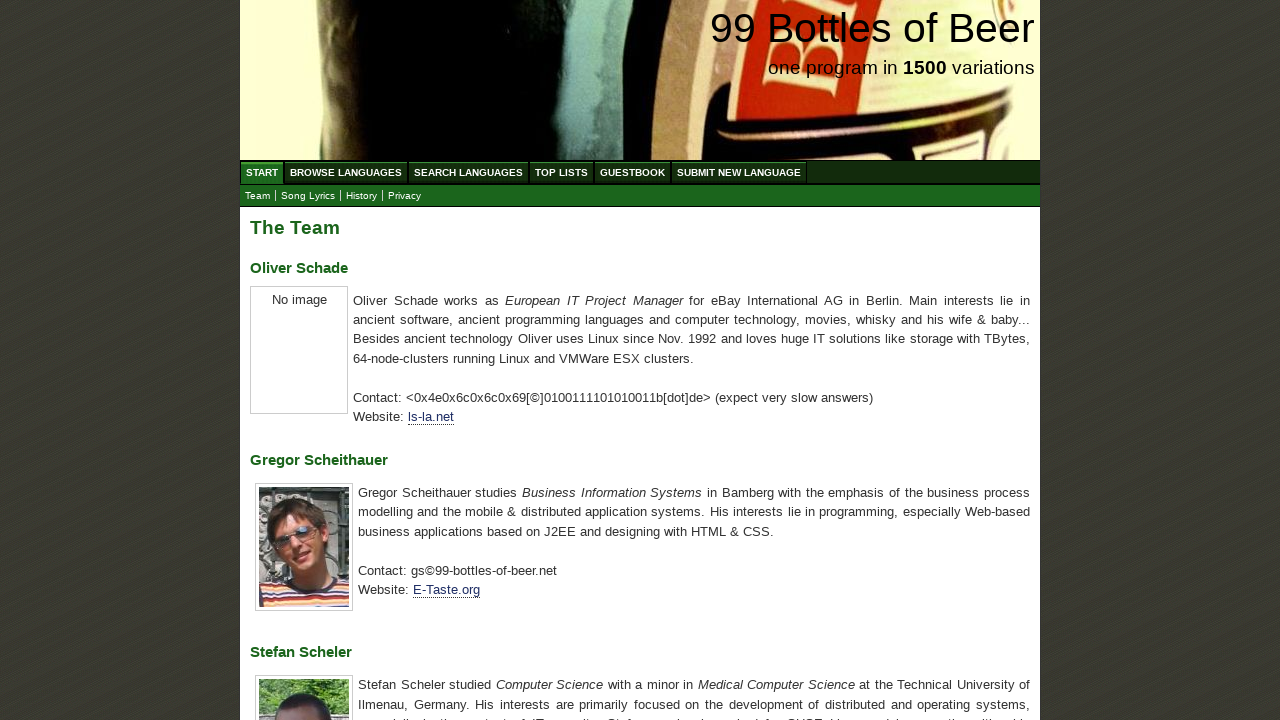

Retrieved first author name
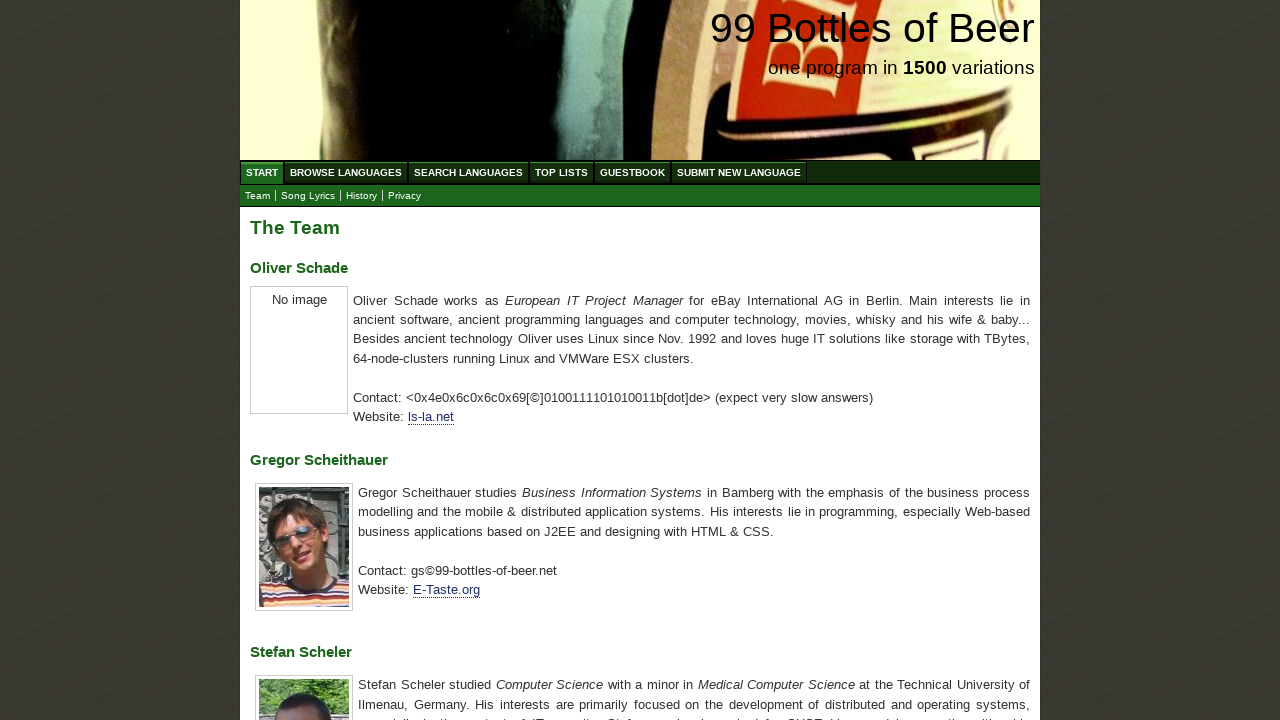

Verified first author is Oliver Schade
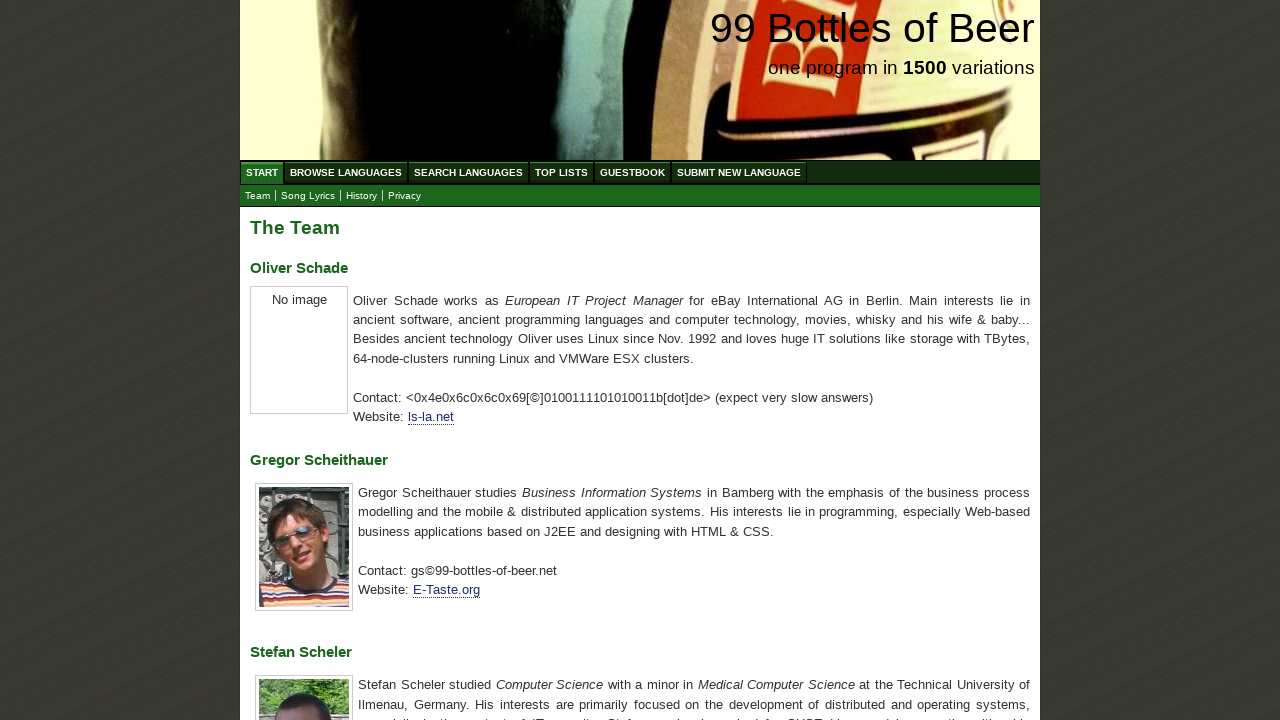

Retrieved second author name
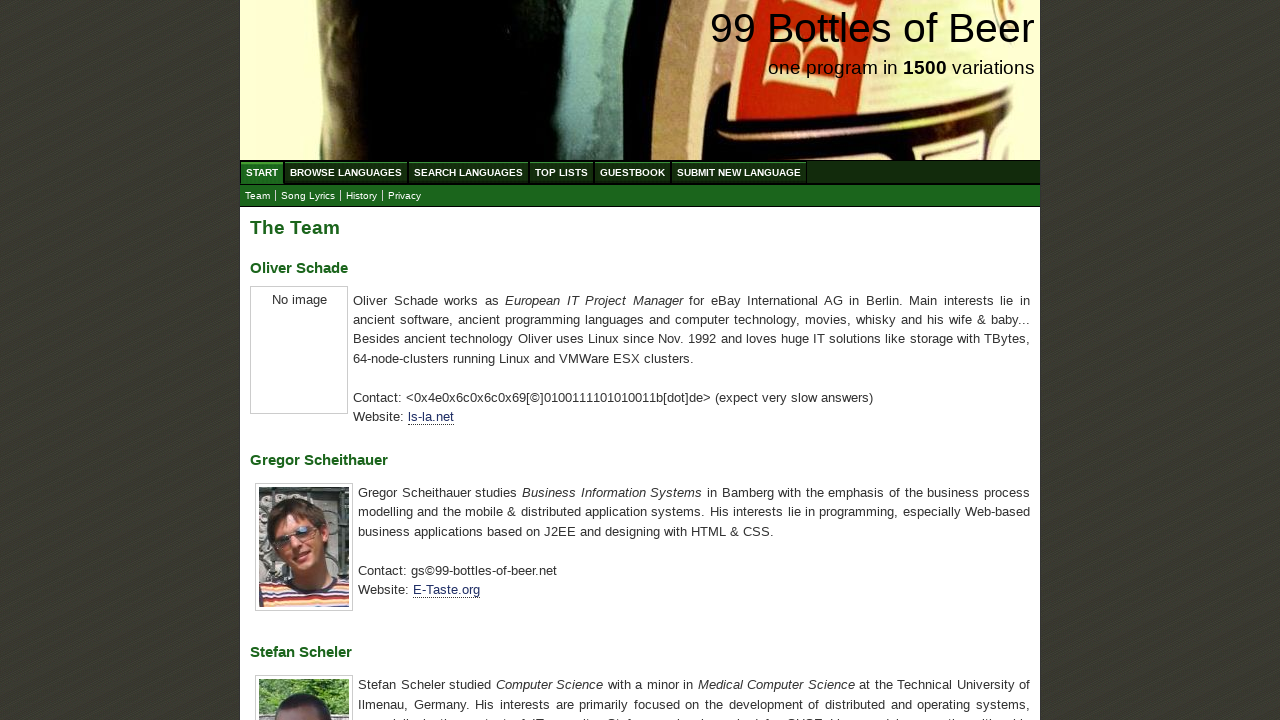

Verified second author is Gregor Scheithauer
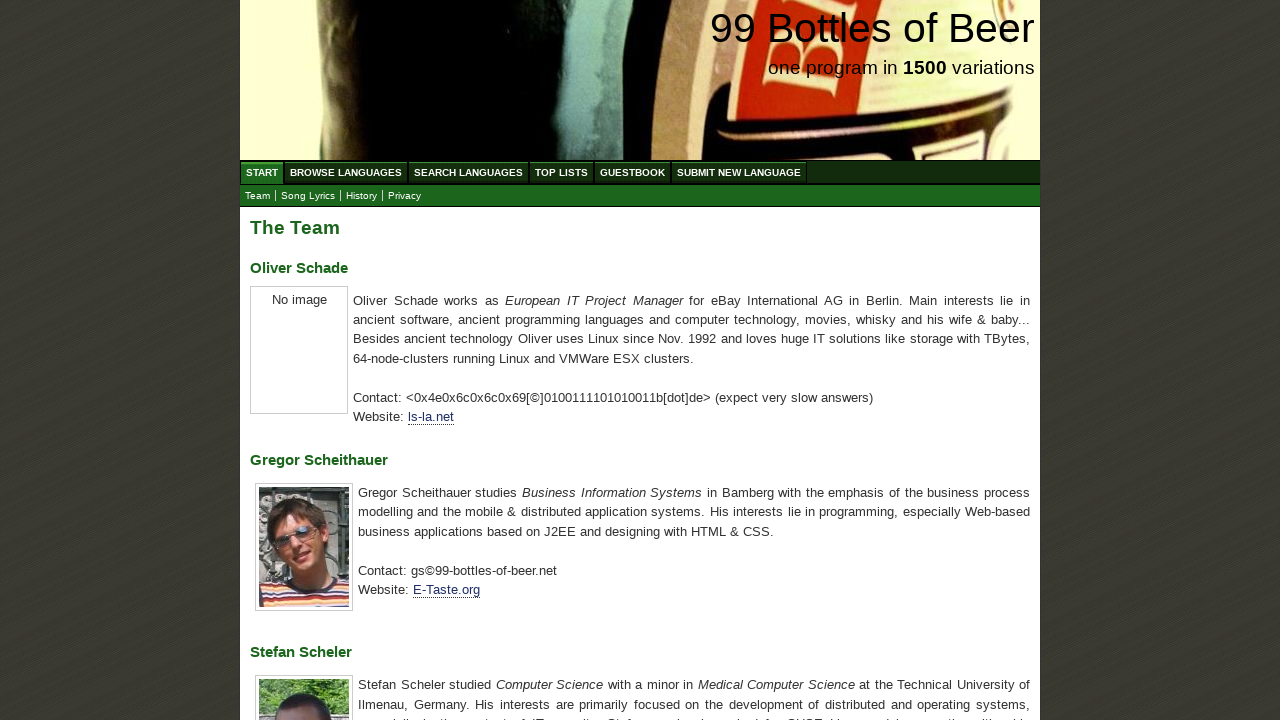

Retrieved third author name
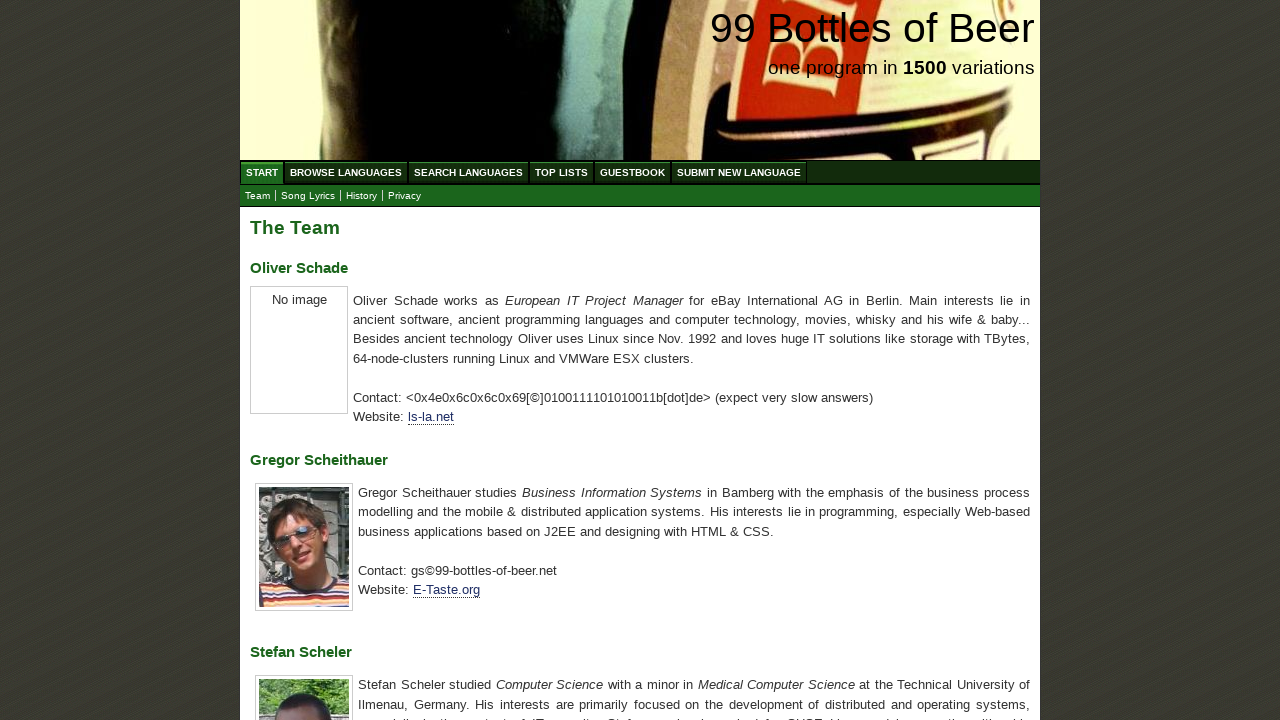

Verified third author is Stefan Scheler
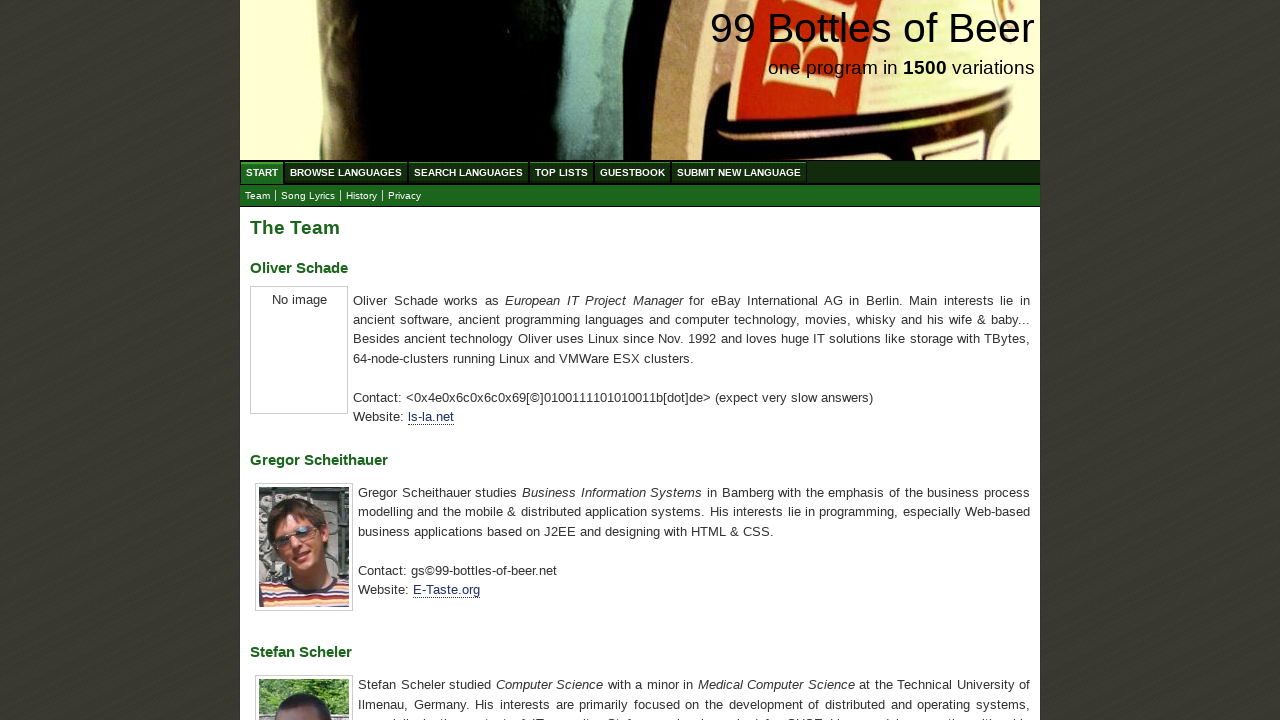

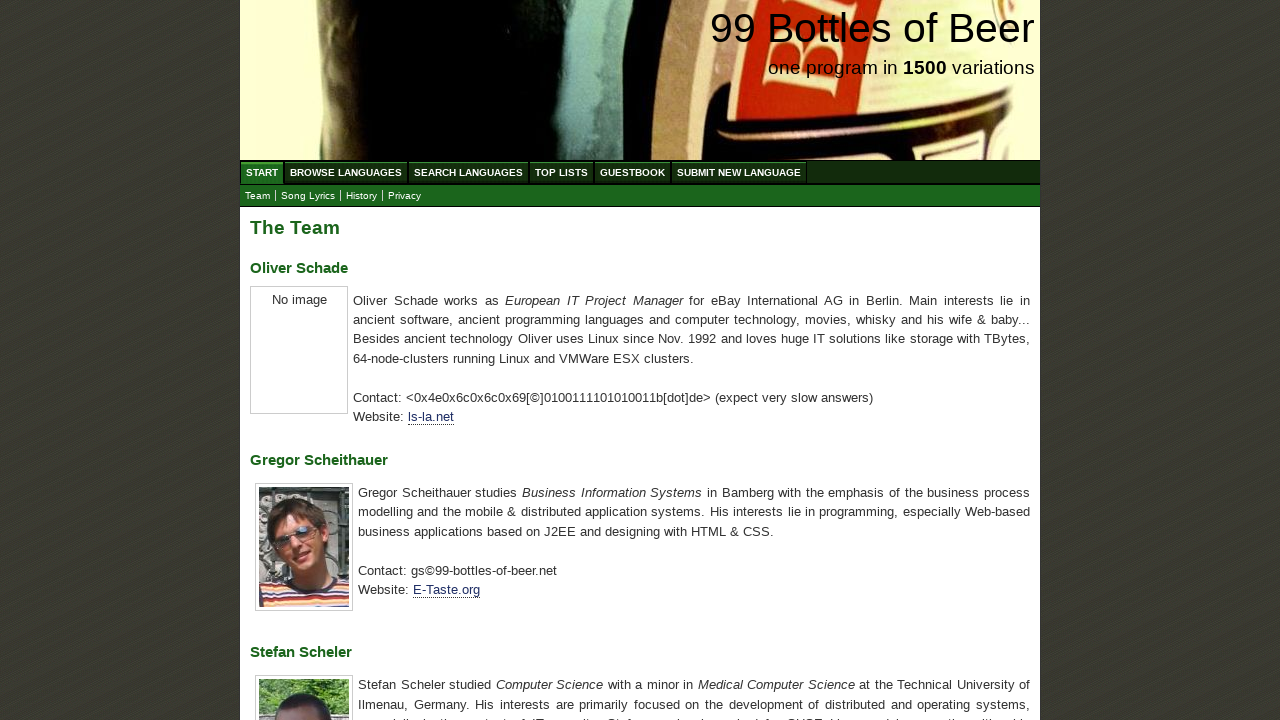